Tests handling of JavaScript prompt dialogs by clicking a button that triggers a prompt, entering text, accepting it, and verifying the entered text is displayed

Starting URL: https://practice.cydeo.com/javascript_alerts

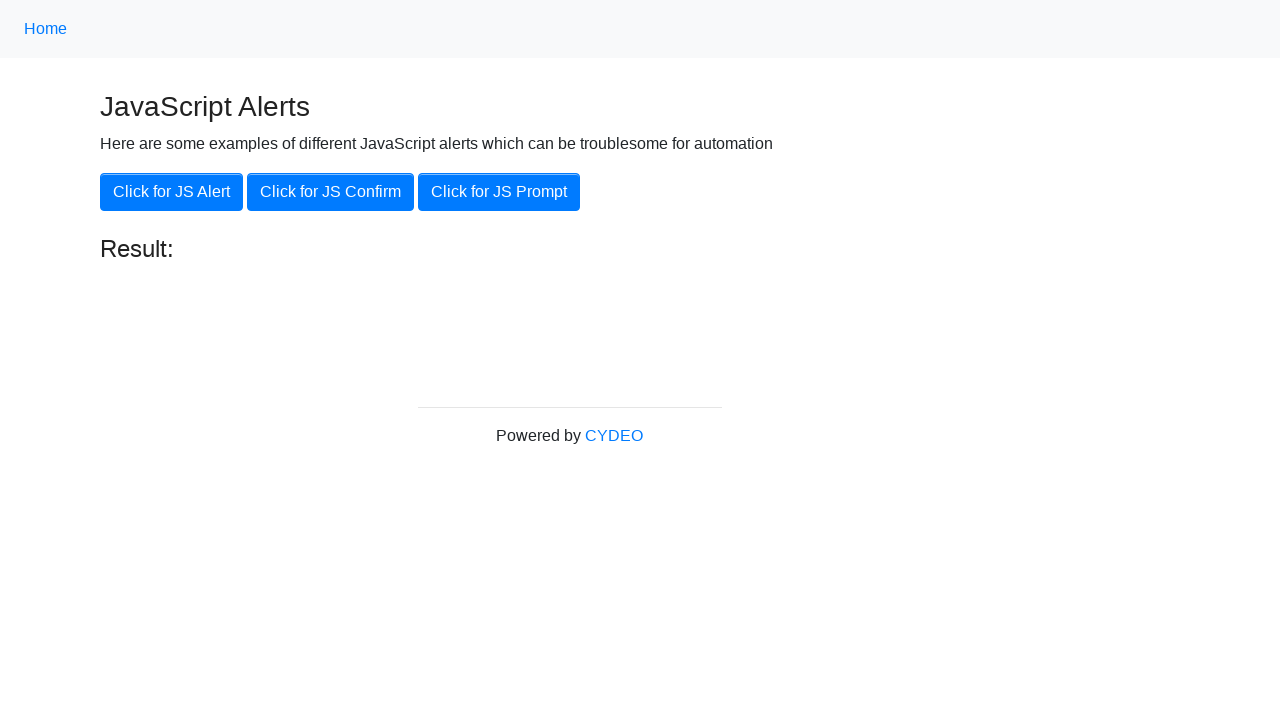

Set up dialog handler to accept prompt with 'CYDEO'
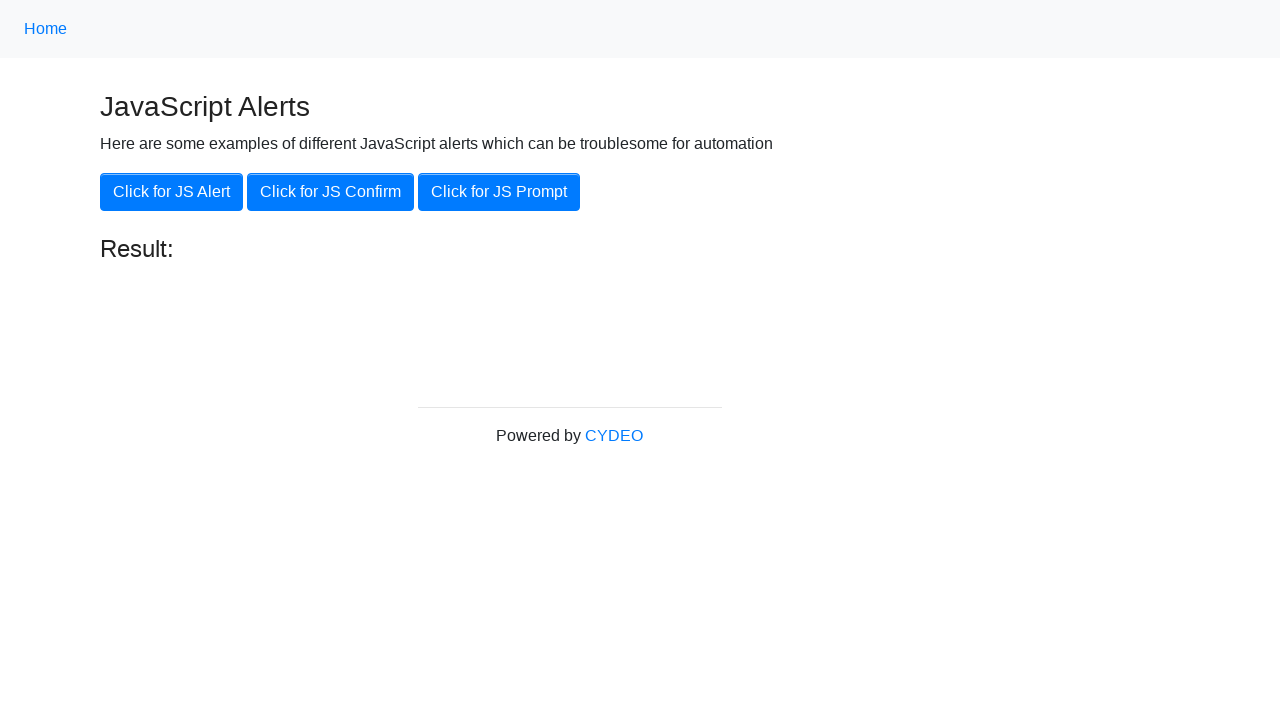

Clicked button to trigger JavaScript prompt dialog at (499, 192) on xpath=//button[@onclick='jsPrompt()']
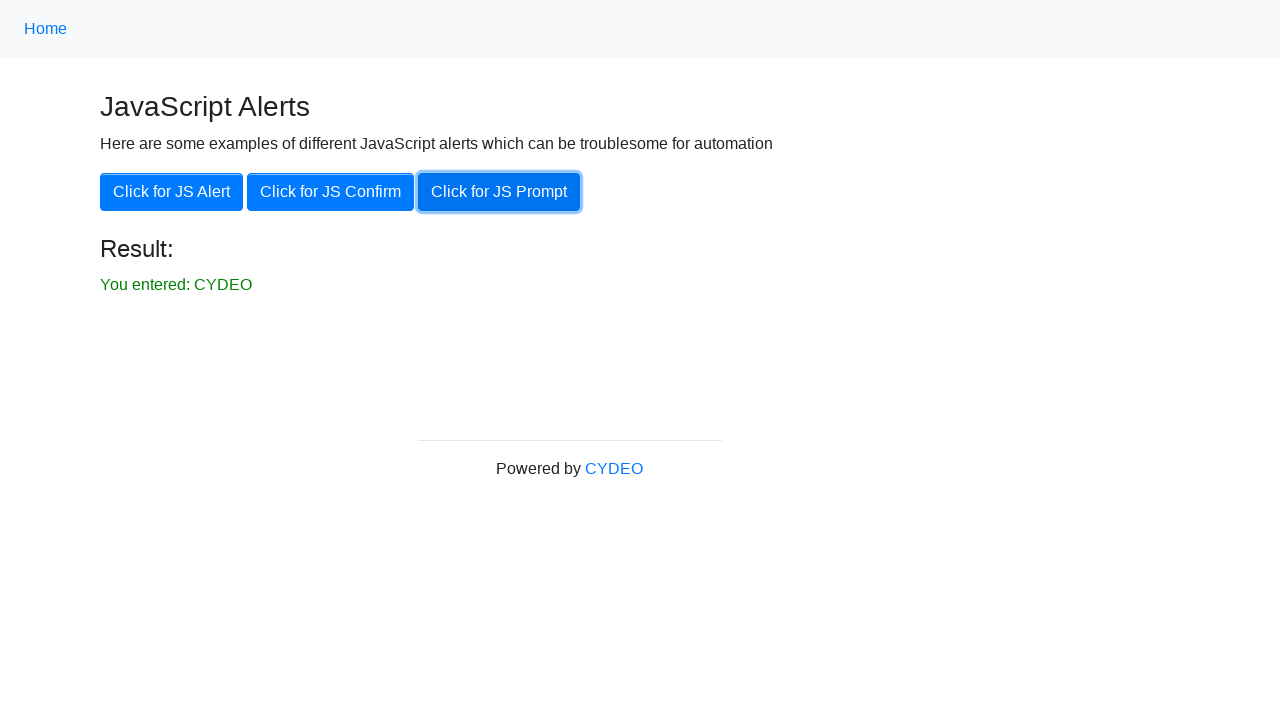

Verified that entered text 'You entered: CYDEO' is displayed on the page
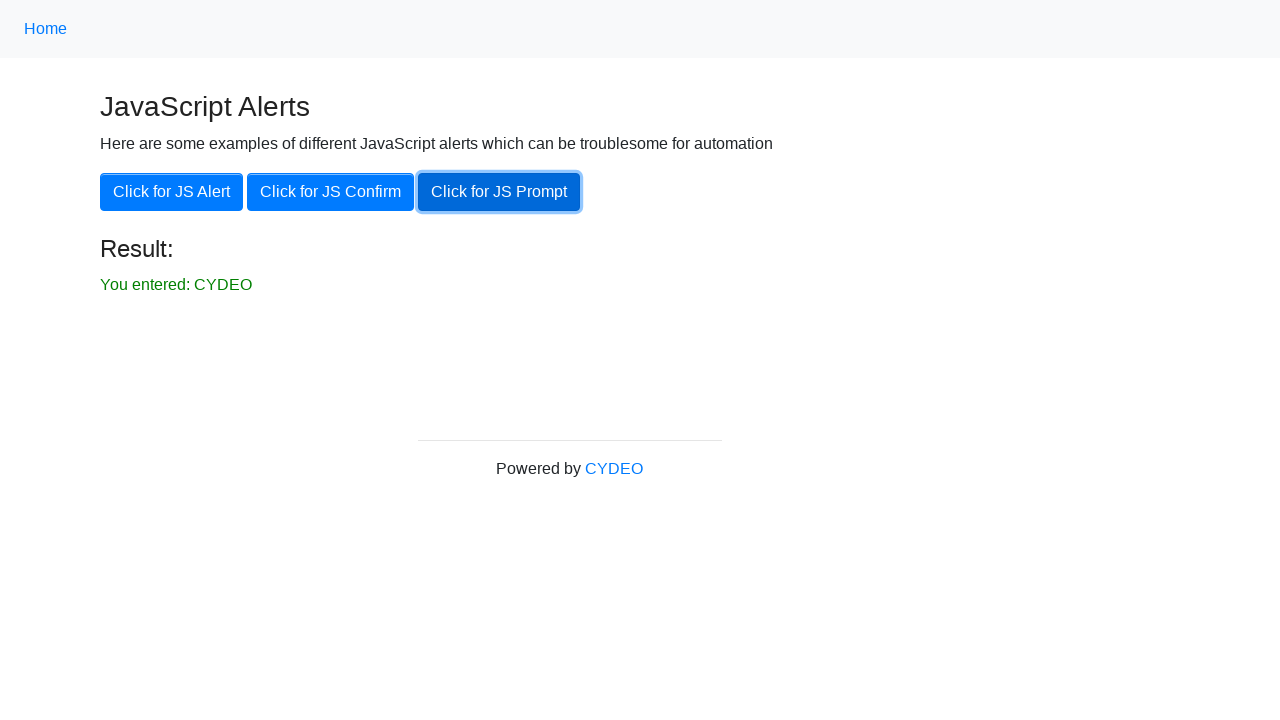

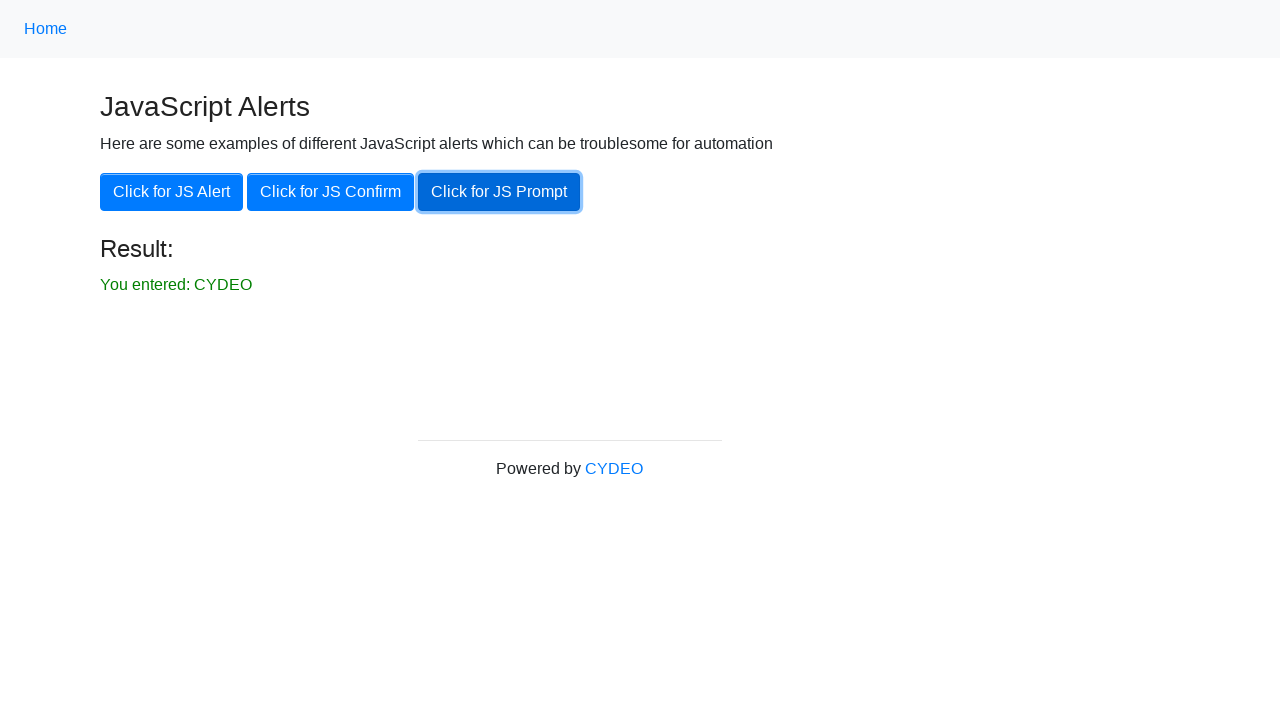